Tests a demo registration form by filling in all fields (personal info, country, gender, hobbies, language, skills, date of birth, password) with valid values and submitting, then verifies the registration details are displayed correctly.

Starting URL: https://anatoly-karpovich.github.io/demo-registration-form/

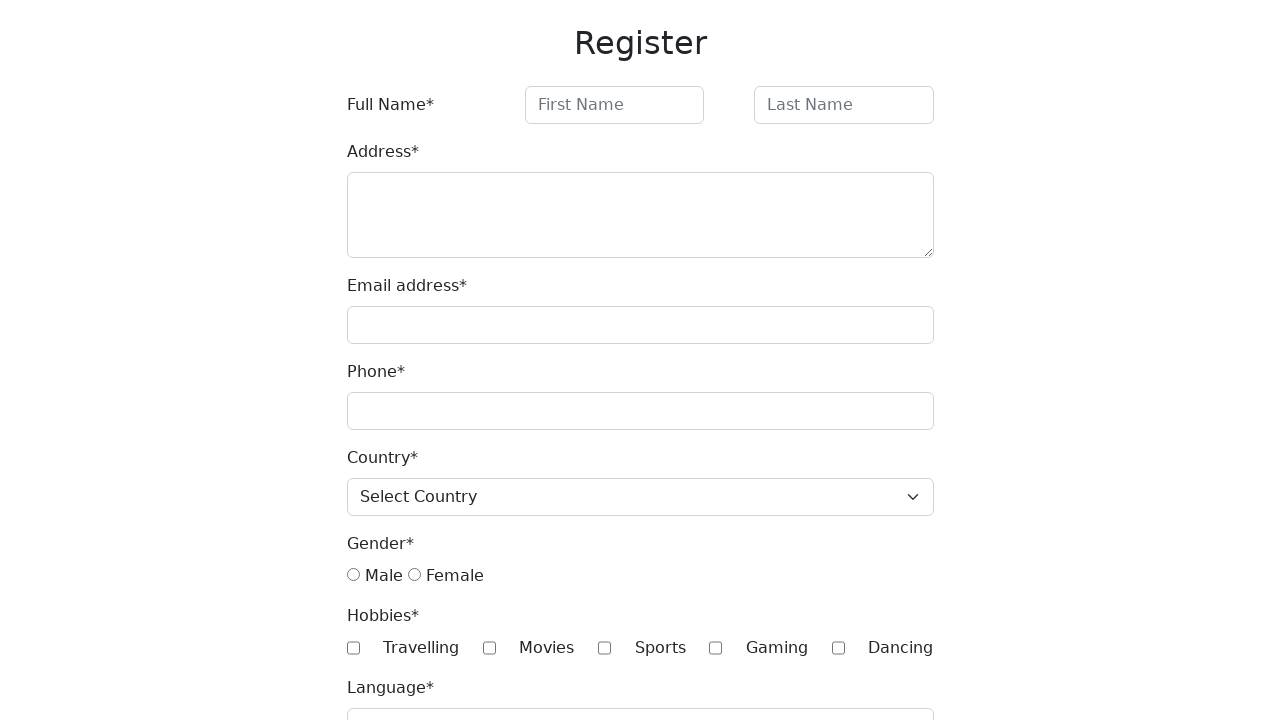

Filled first name field with 'Ivan' on #firstName
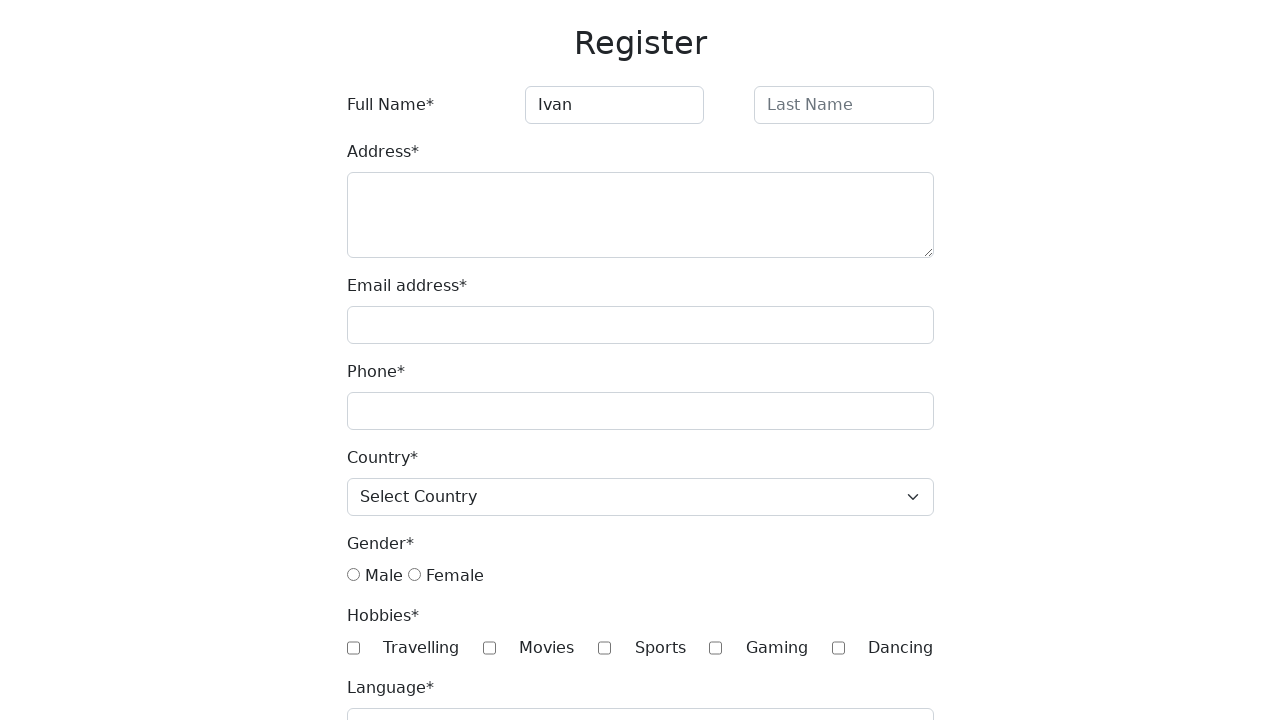

Filled last name field with 'Petrov' on #lastName
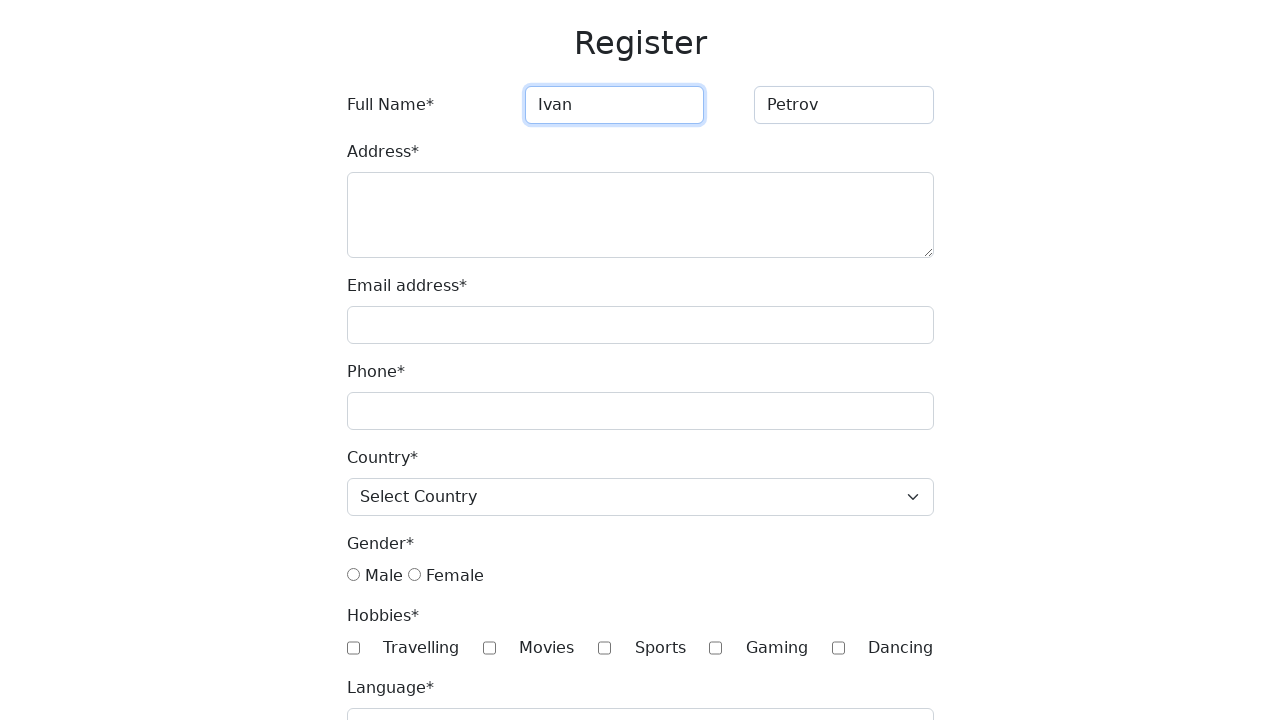

Filled address field with 'Puskina st. Kolotushkina house' on #address
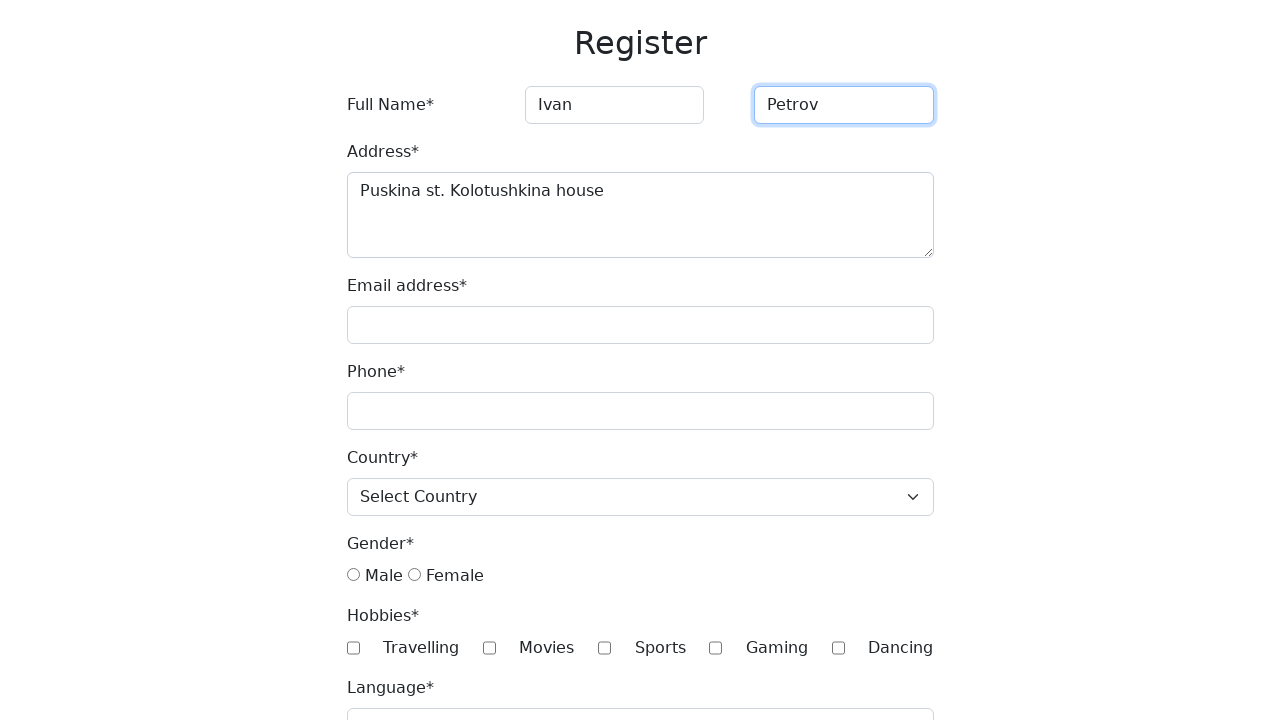

Filled email field with 'aqa@aqa.com' on #email
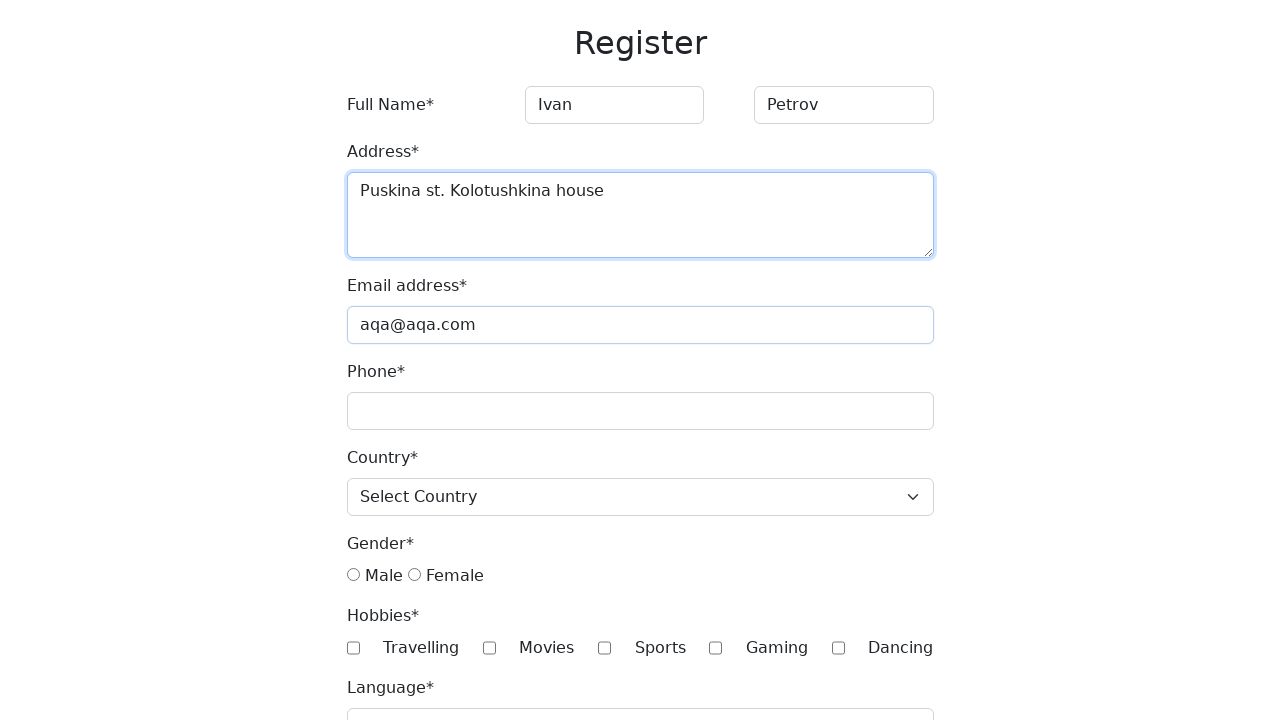

Filled phone field with '155577111' on #phone
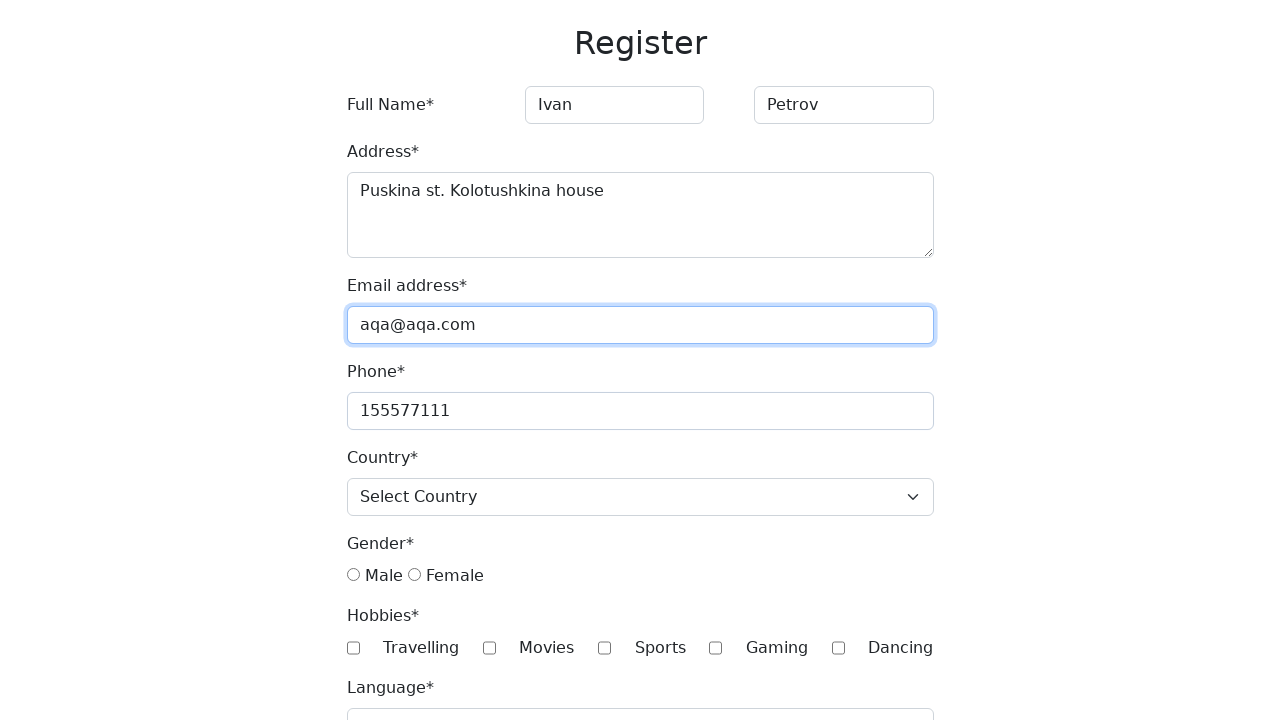

Selected 'USA' from country dropdown on #country
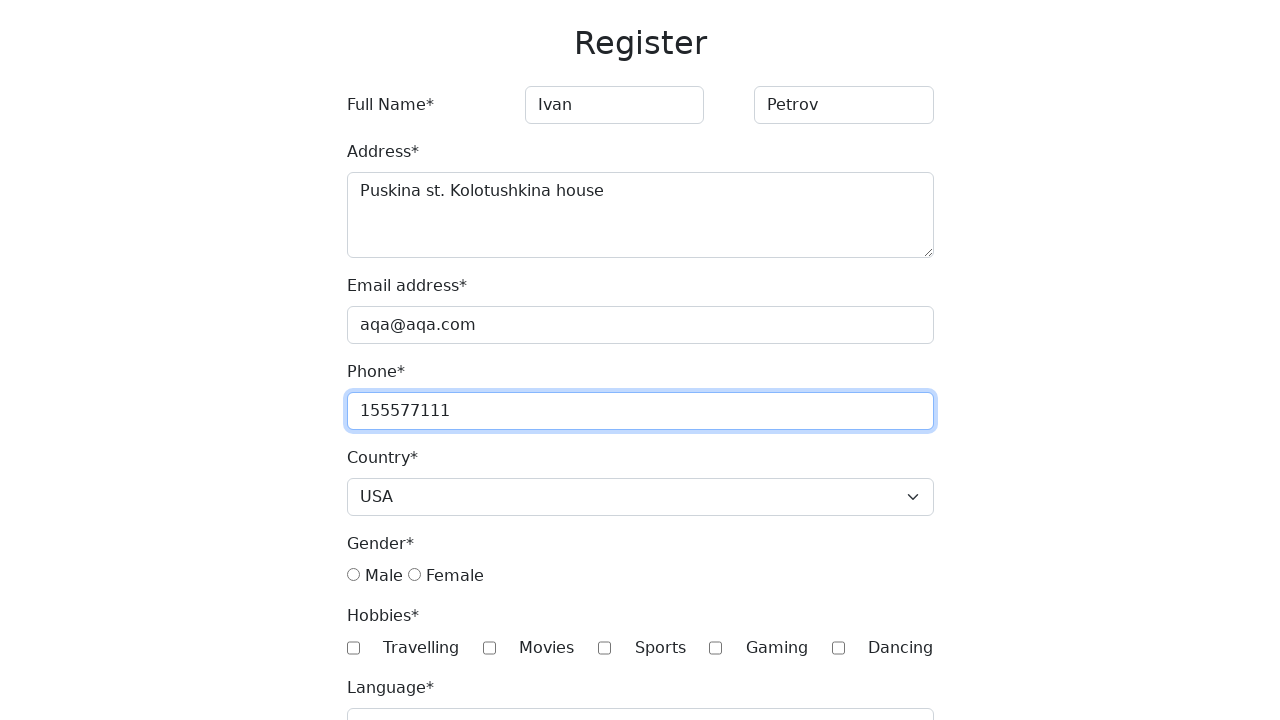

Selected 'male' gender radio button at (353, 575) on input[value="male"]
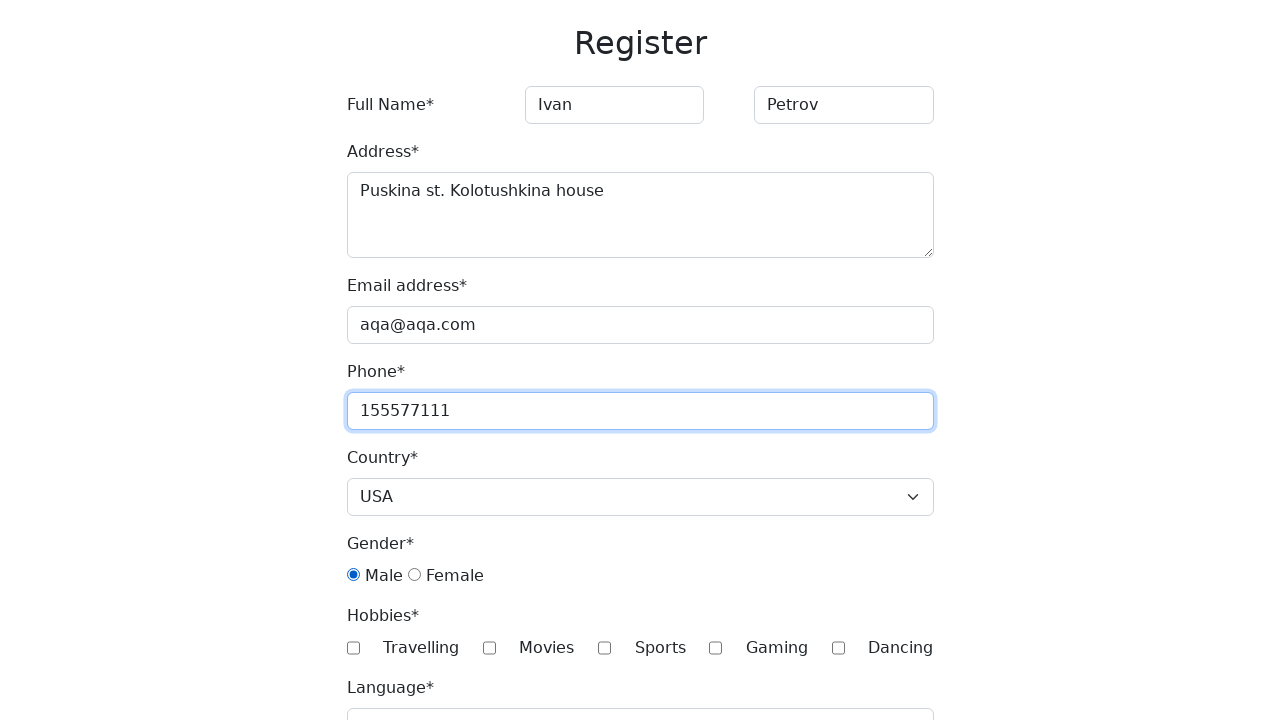

Checked 'Gaming' hobby checkbox at (716, 648) on .hobby[value="Gaming"]
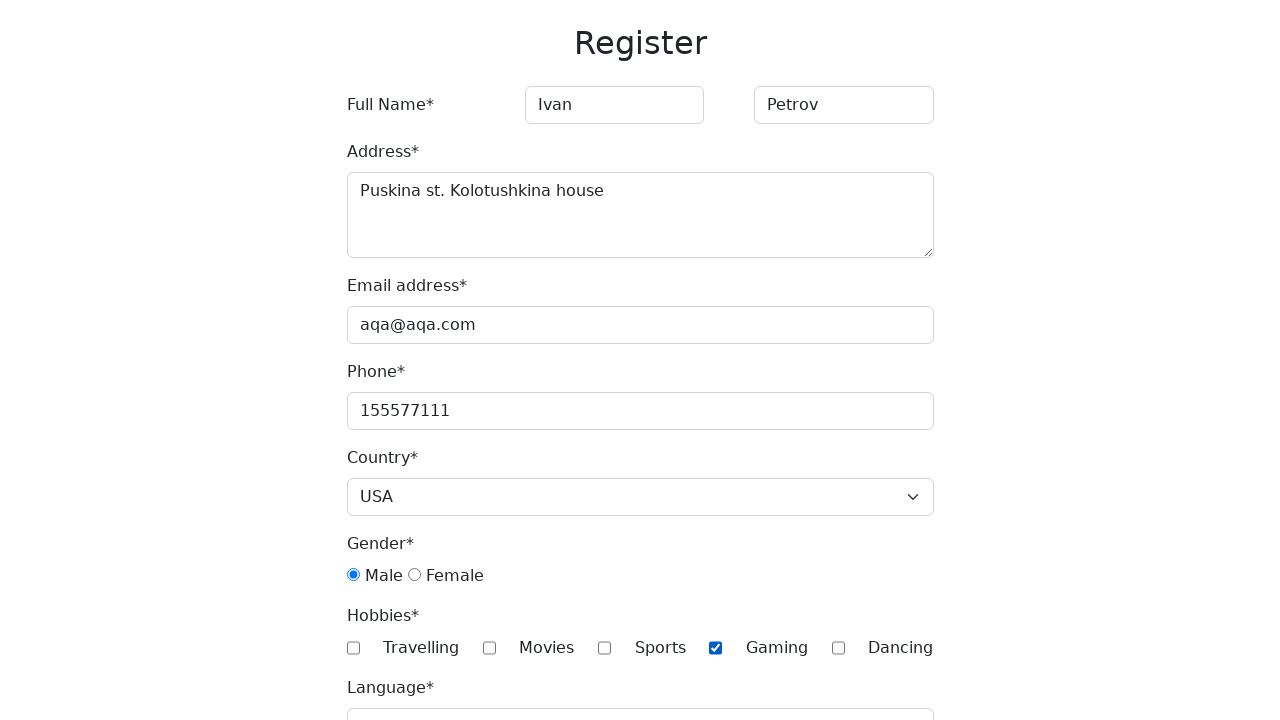

Filled language field with 'TypeScript speaker' on #language
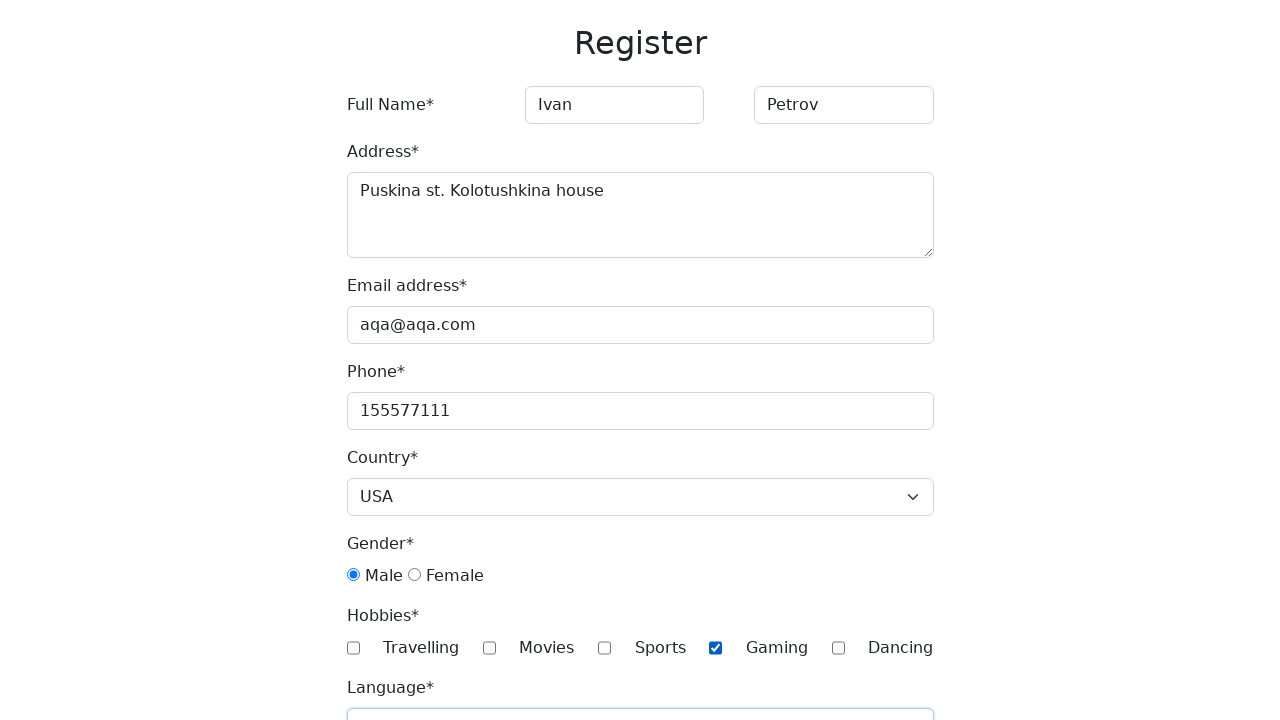

Selected 'JavaScript' from skills dropdown on #skills
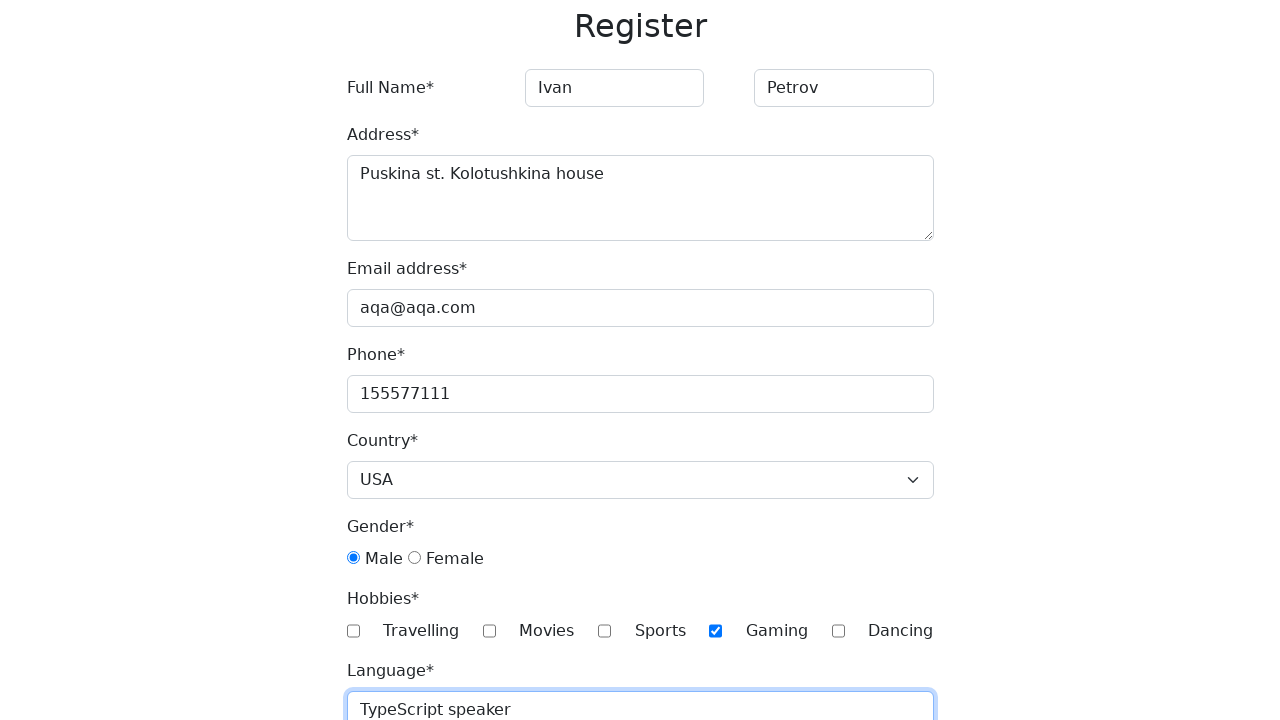

Selected birth year '1987' on #year
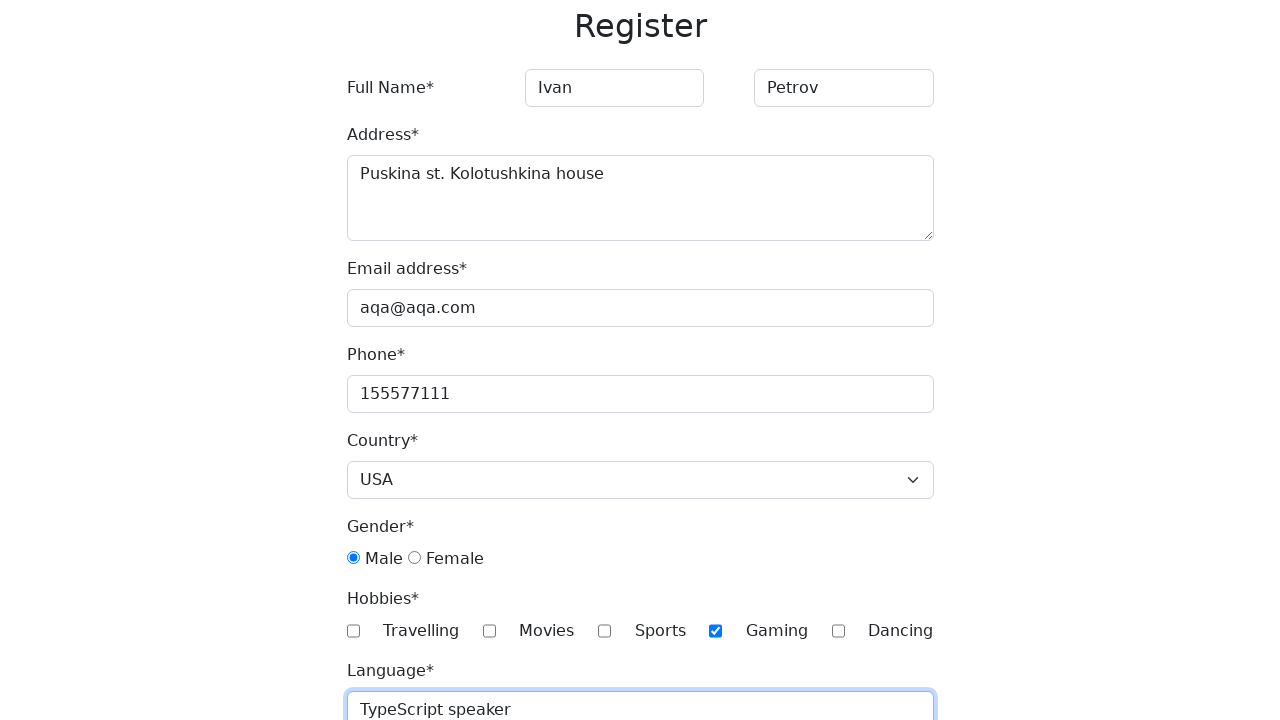

Selected birth month 'October' on #month
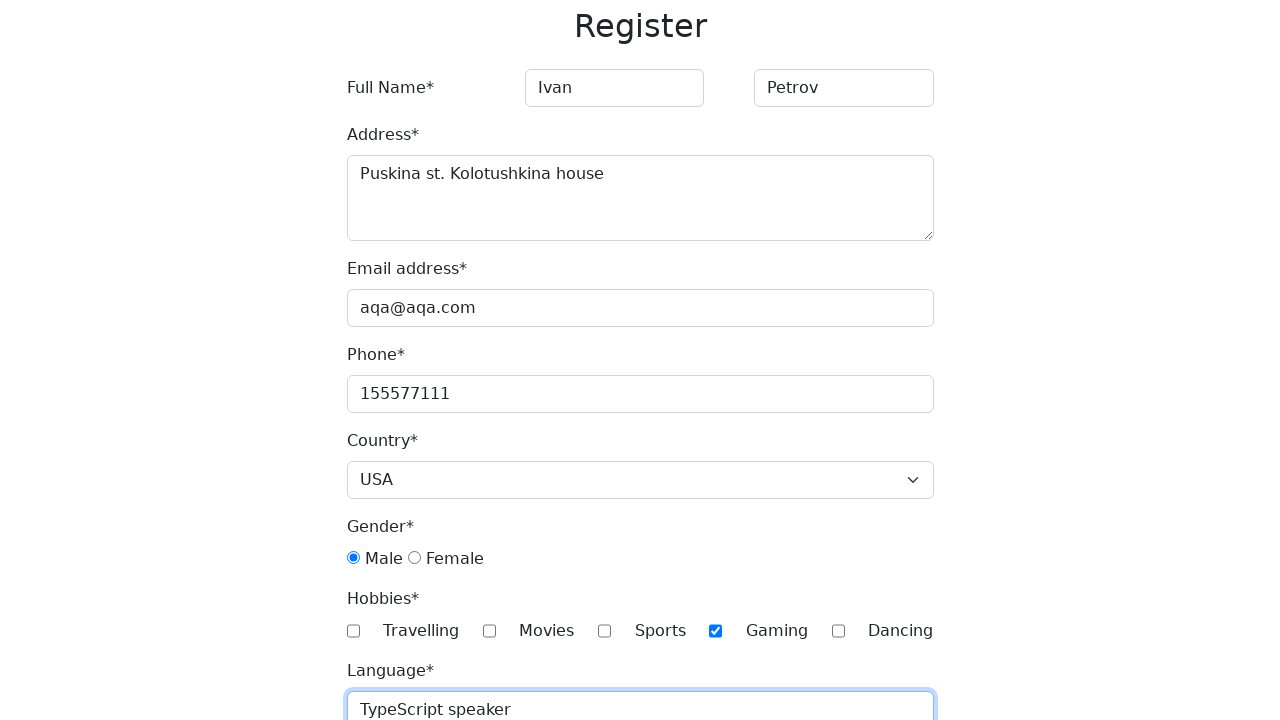

Selected birth day '20' on #day
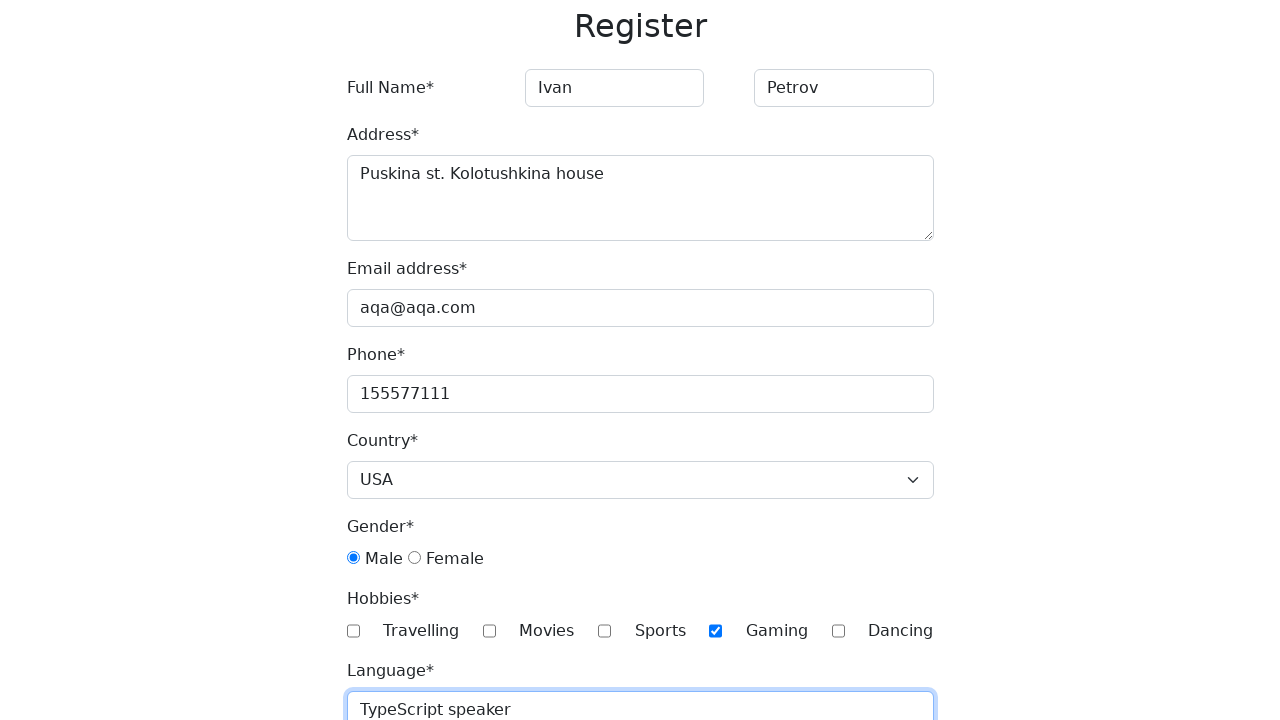

Filled password field on #password
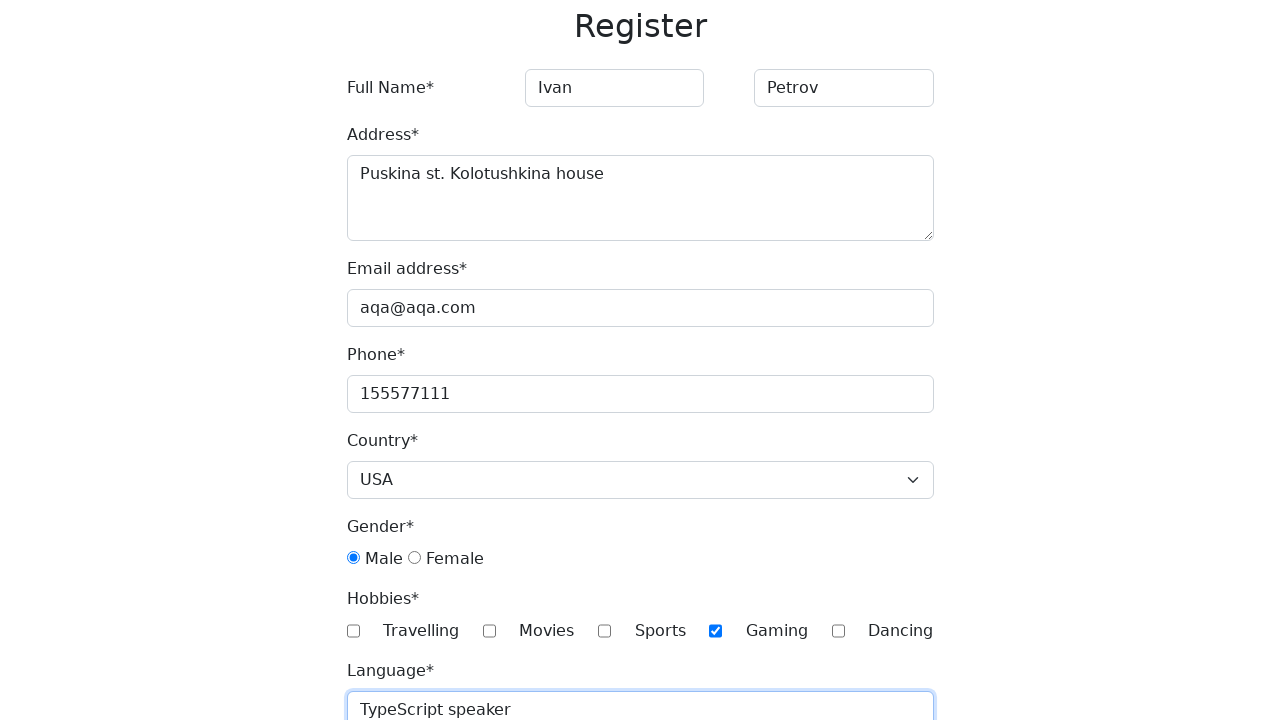

Filled password confirmation field on #password-confirm
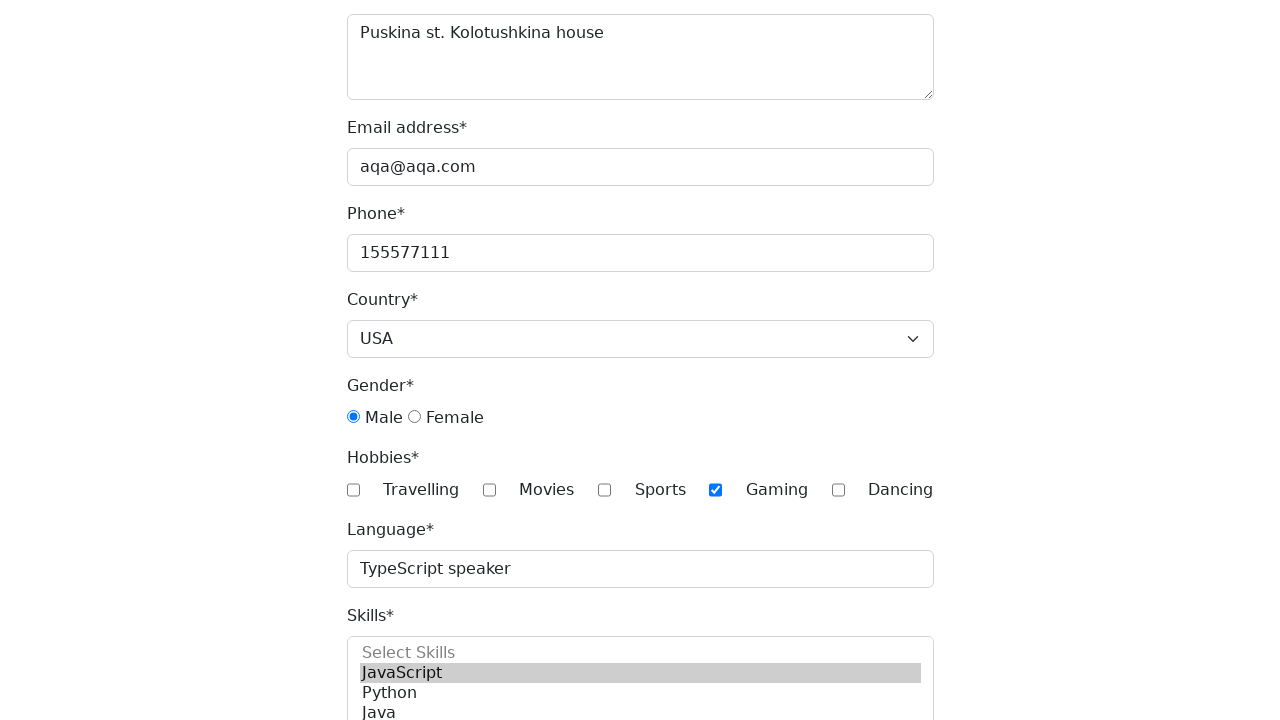

Clicked submit button to register at (388, 701) on button[type="submit"]
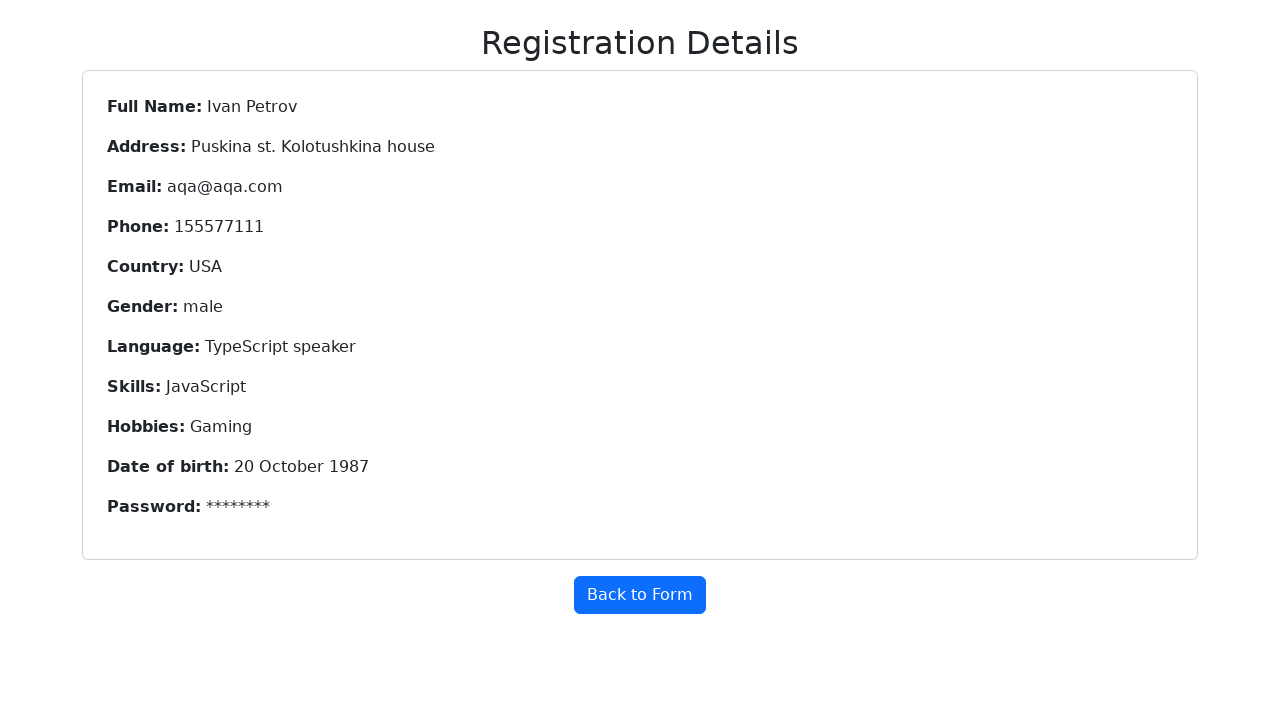

Registration details page loaded successfully
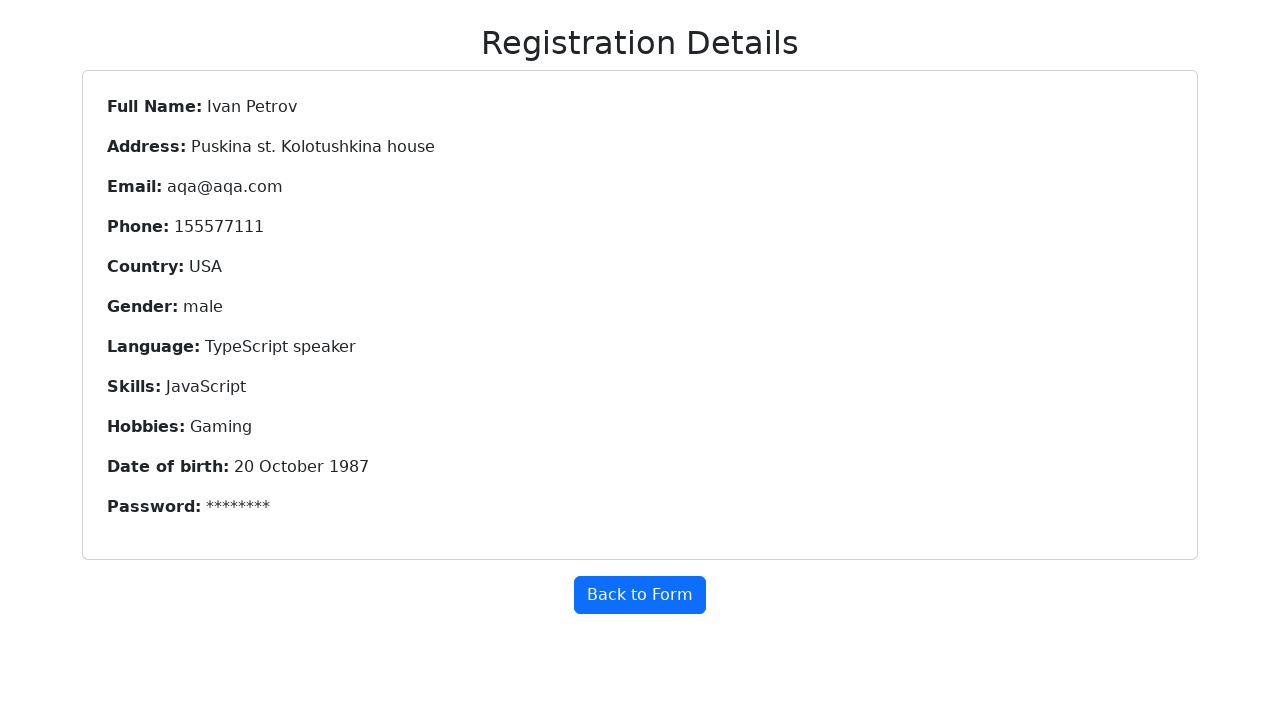

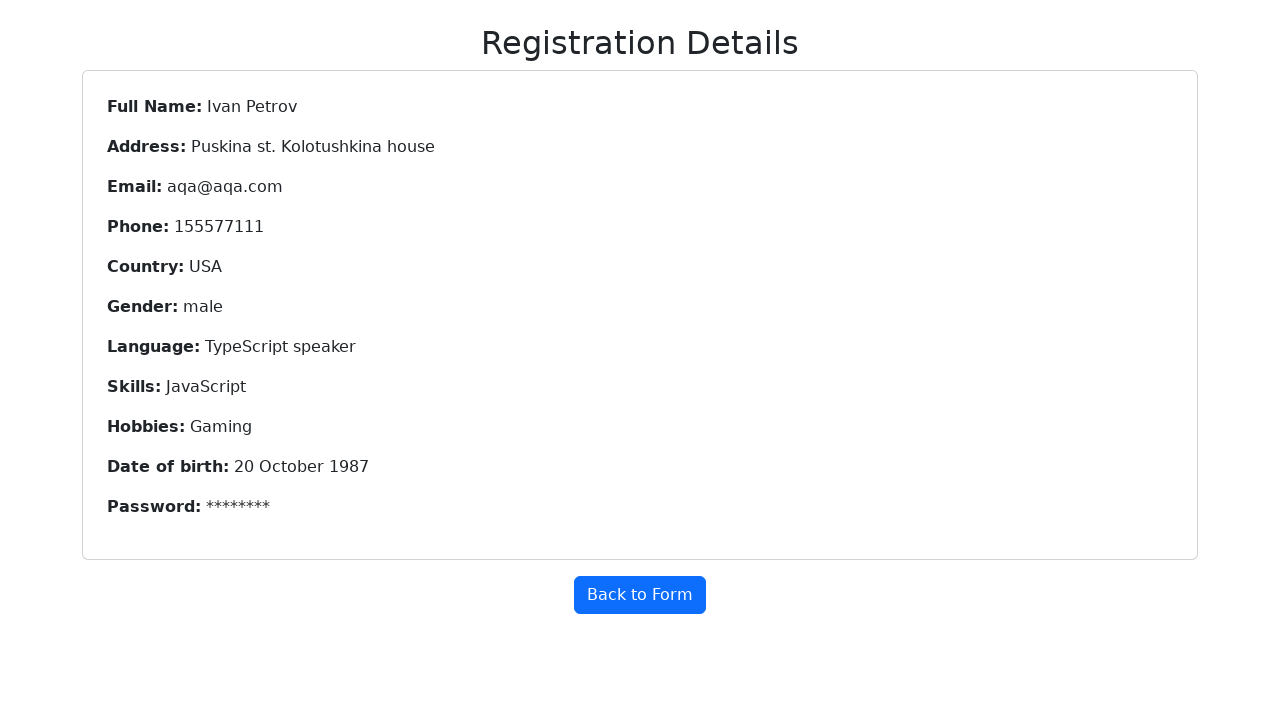